Tests calendar date selection functionality on Delta Airlines website by opening the date picker, navigating to specific months (August and November), and selecting departure date (13th) and return date (30th).

Starting URL: https://www.delta.com/

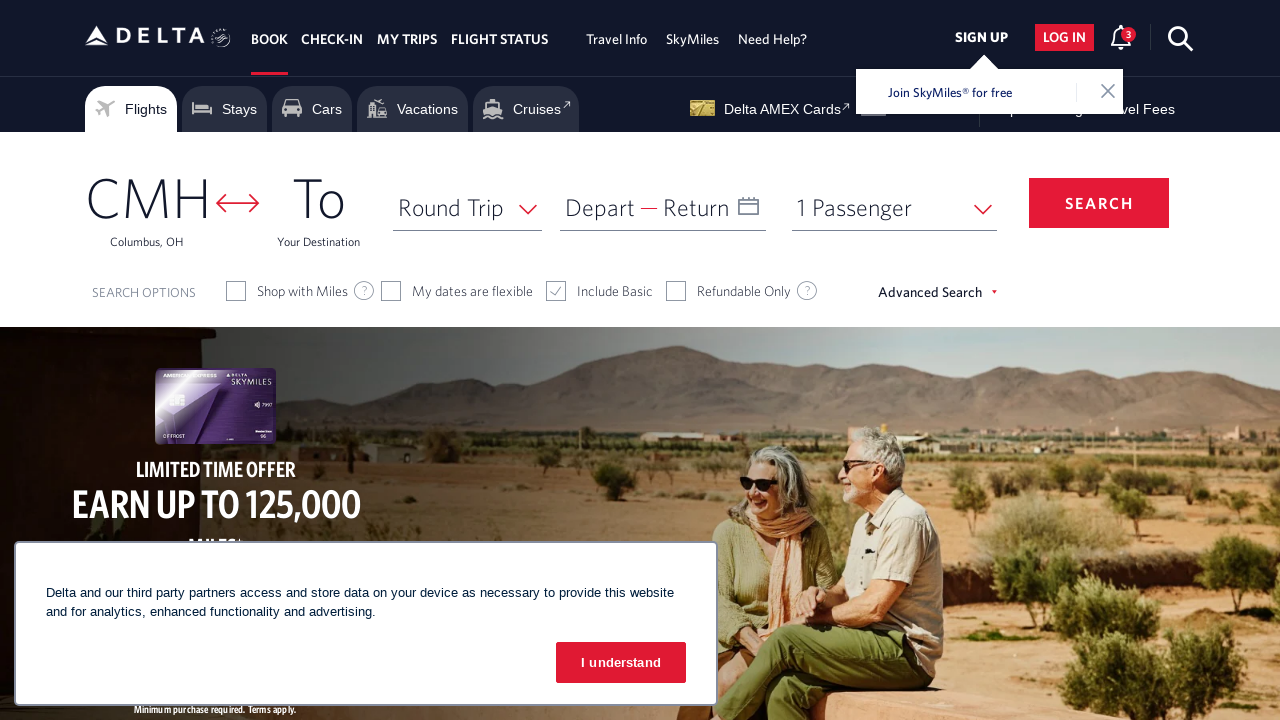

Clicked on departure date input to open calendar date picker at (663, 207) on #input_departureDate_1
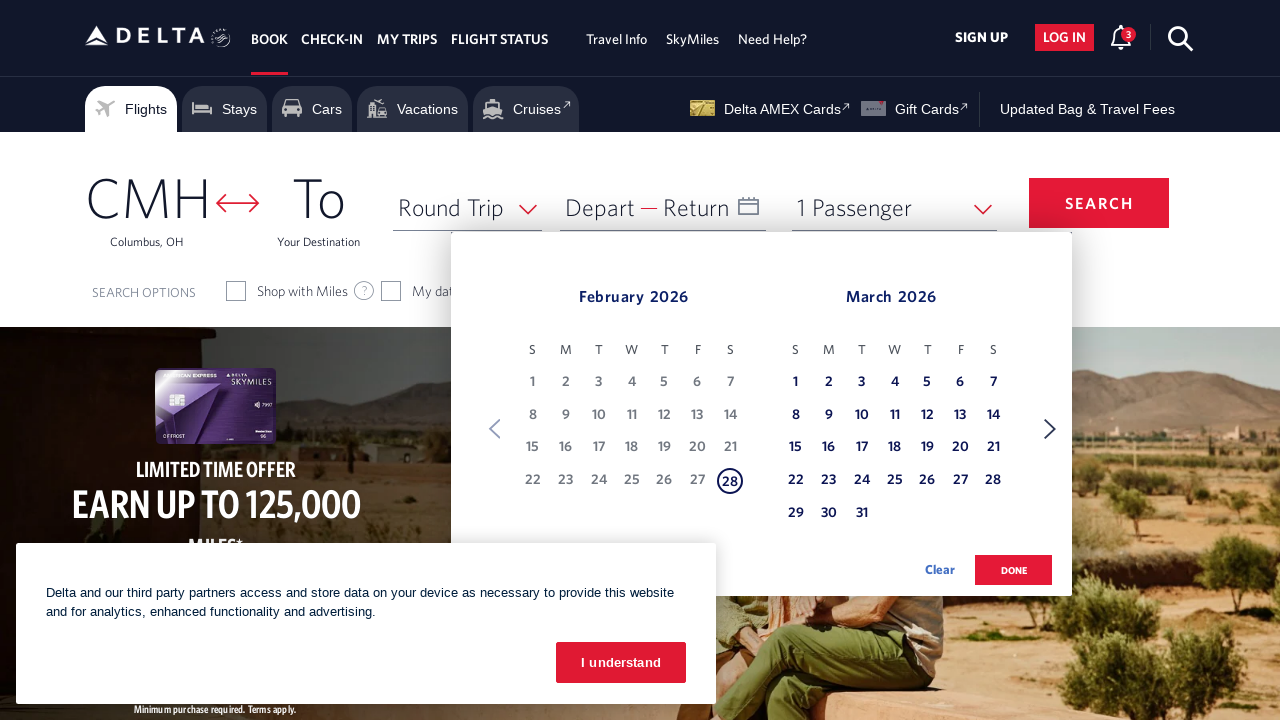

Clicked Next button to navigate to next month in departure calendar at (1050, 429) on xpath=//span[text()='Next']
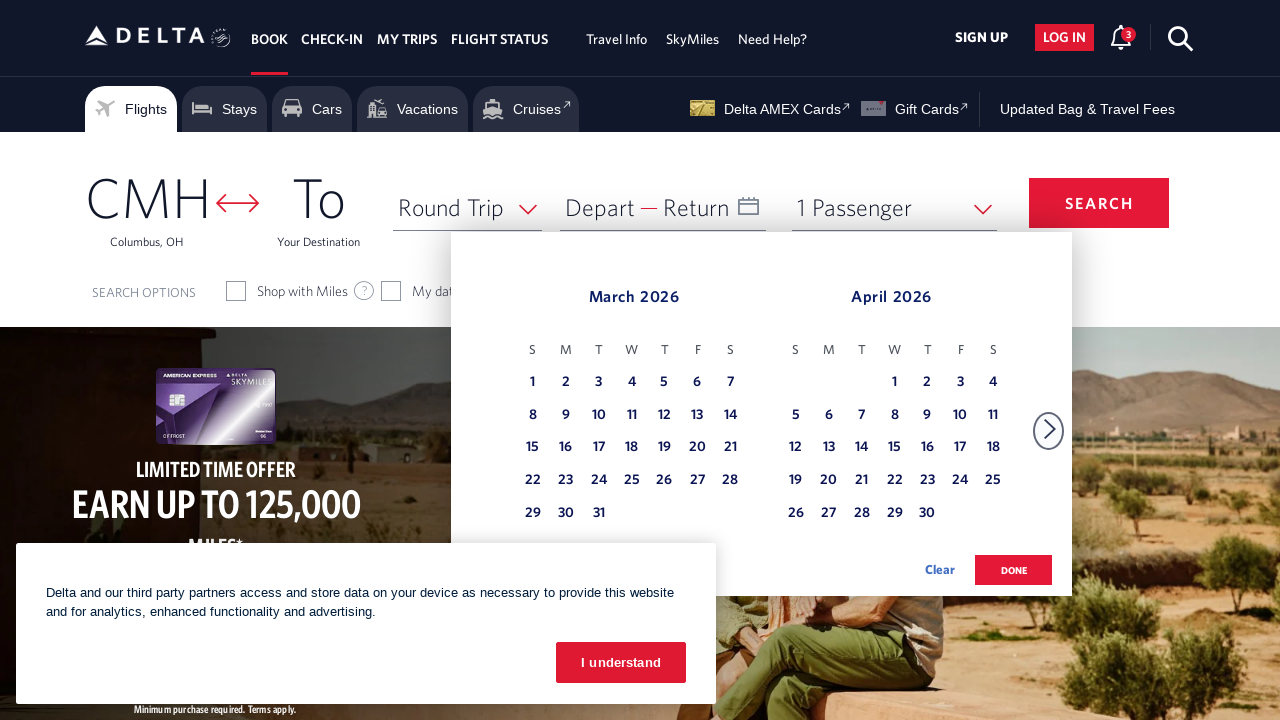

Clicked Next button to navigate to next month in departure calendar at (1050, 429) on xpath=//span[text()='Next']
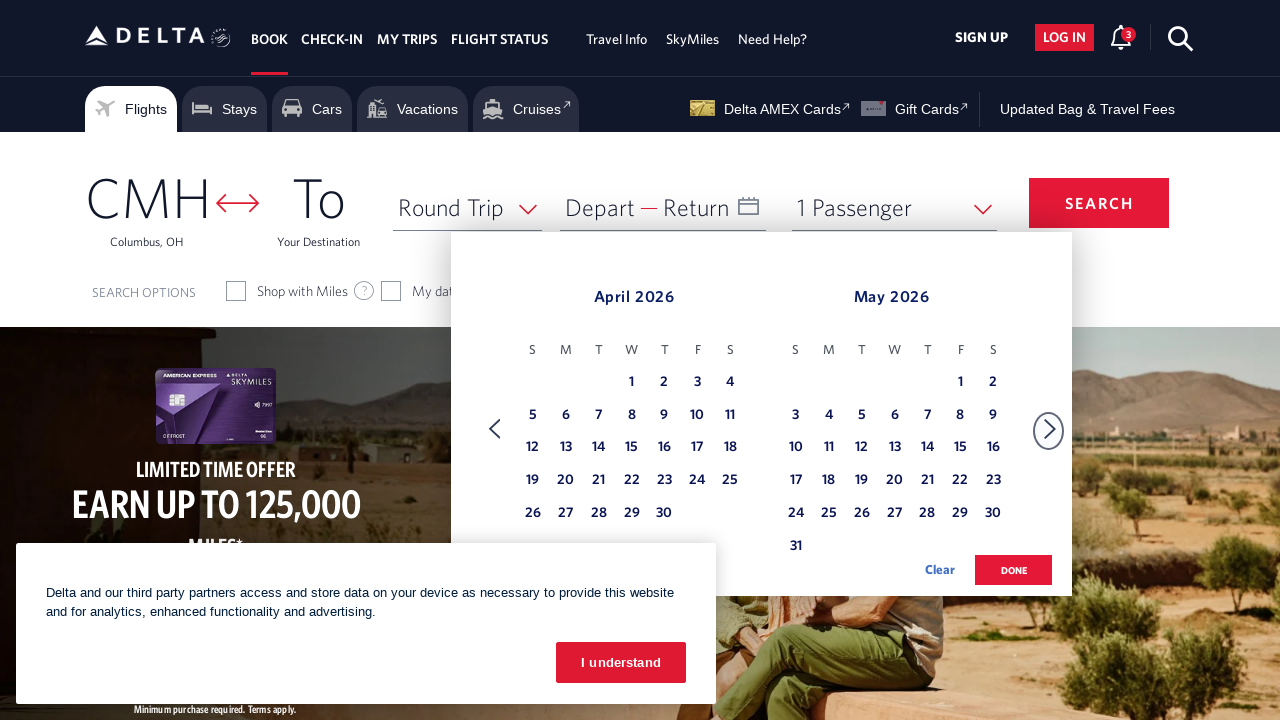

Clicked Next button to navigate to next month in departure calendar at (1050, 429) on xpath=//span[text()='Next']
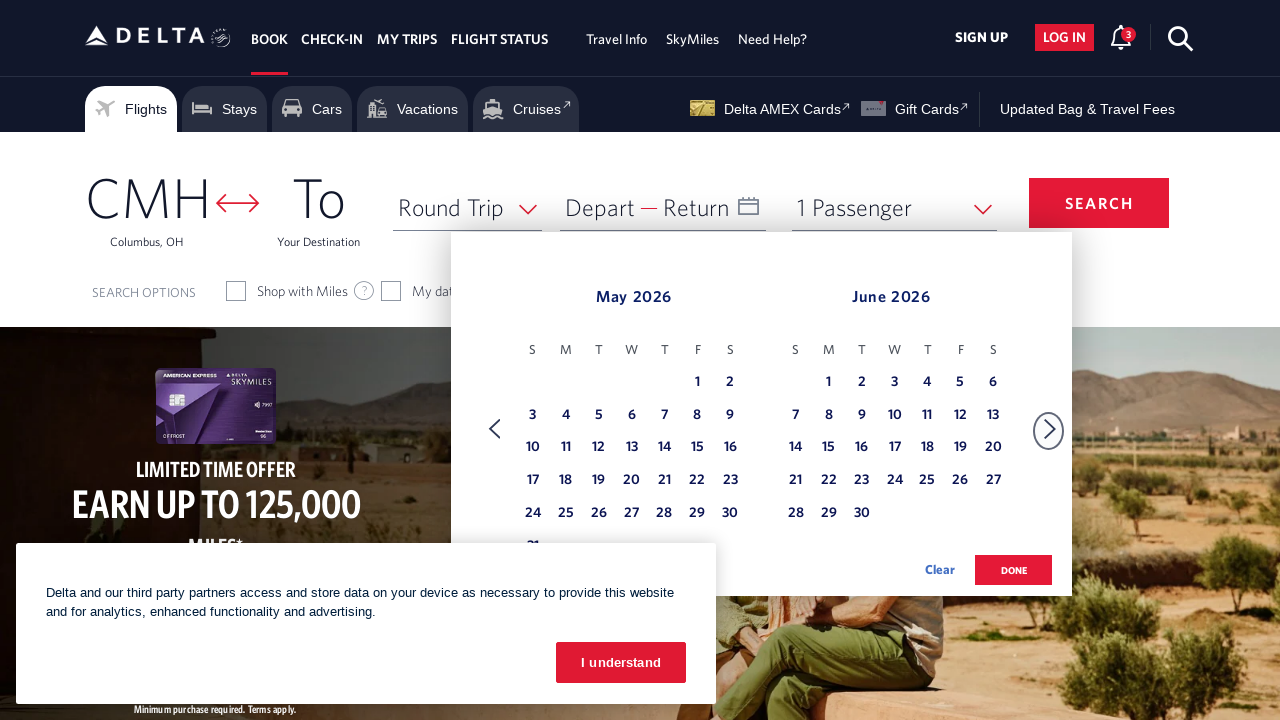

Clicked Next button to navigate to next month in departure calendar at (1050, 429) on xpath=//span[text()='Next']
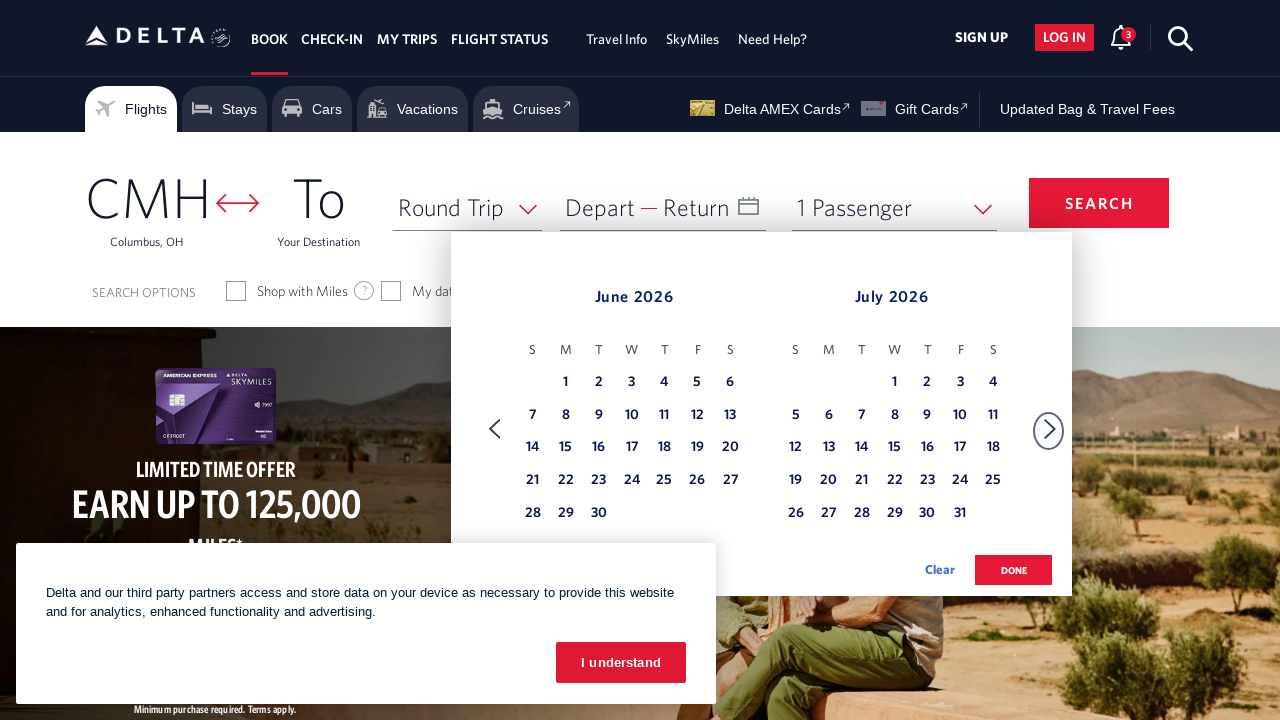

Clicked Next button to navigate to next month in departure calendar at (1050, 429) on xpath=//span[text()='Next']
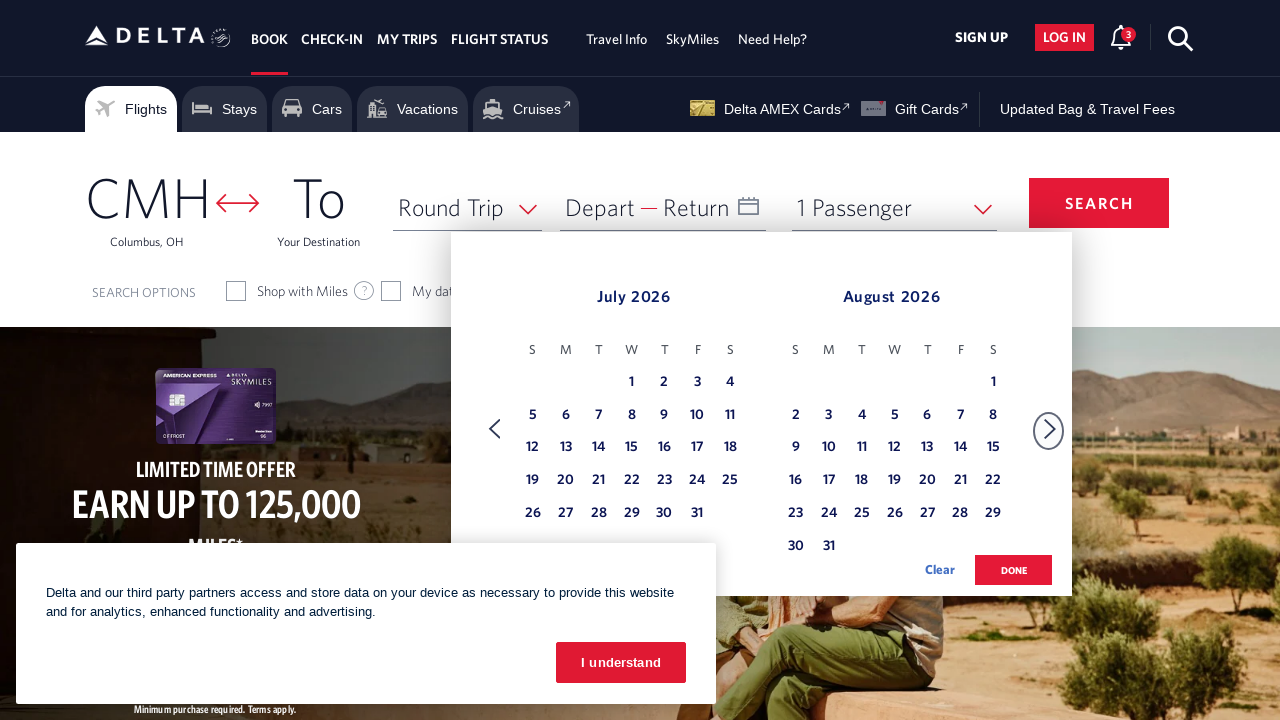

Clicked Next button to navigate to next month in departure calendar at (1050, 429) on xpath=//span[text()='Next']
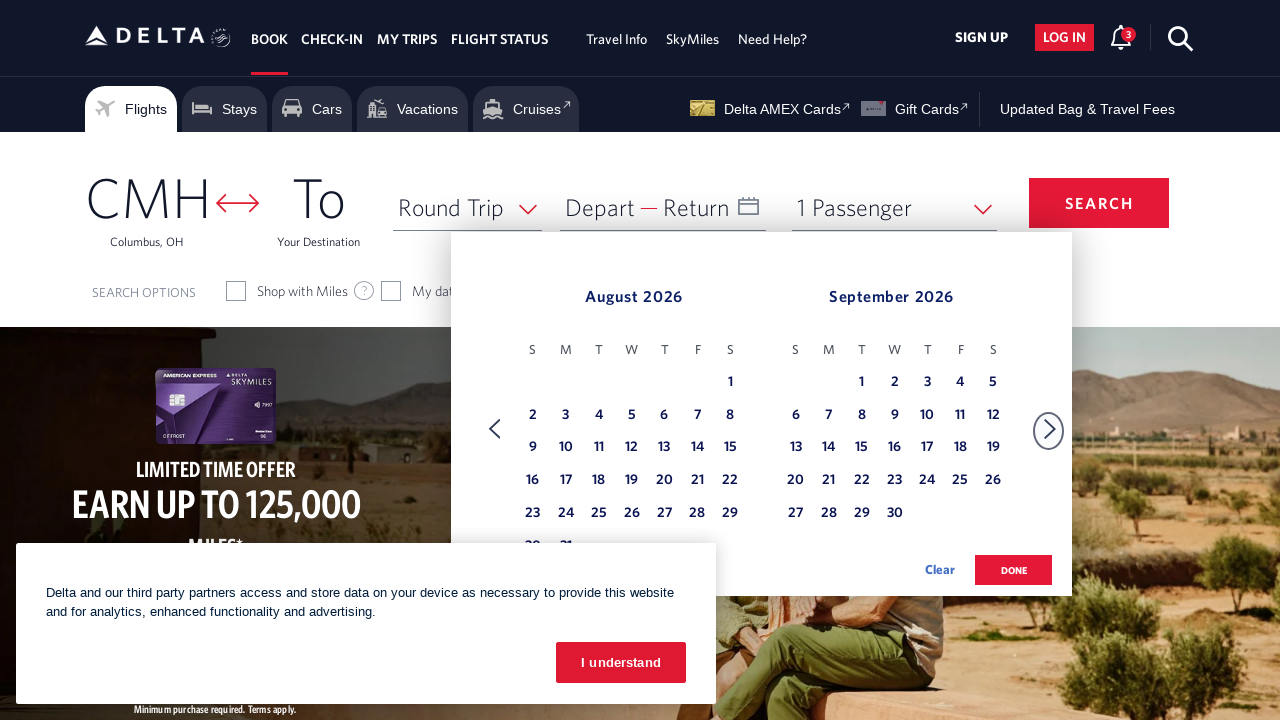

Confirmed departure calendar is showing August
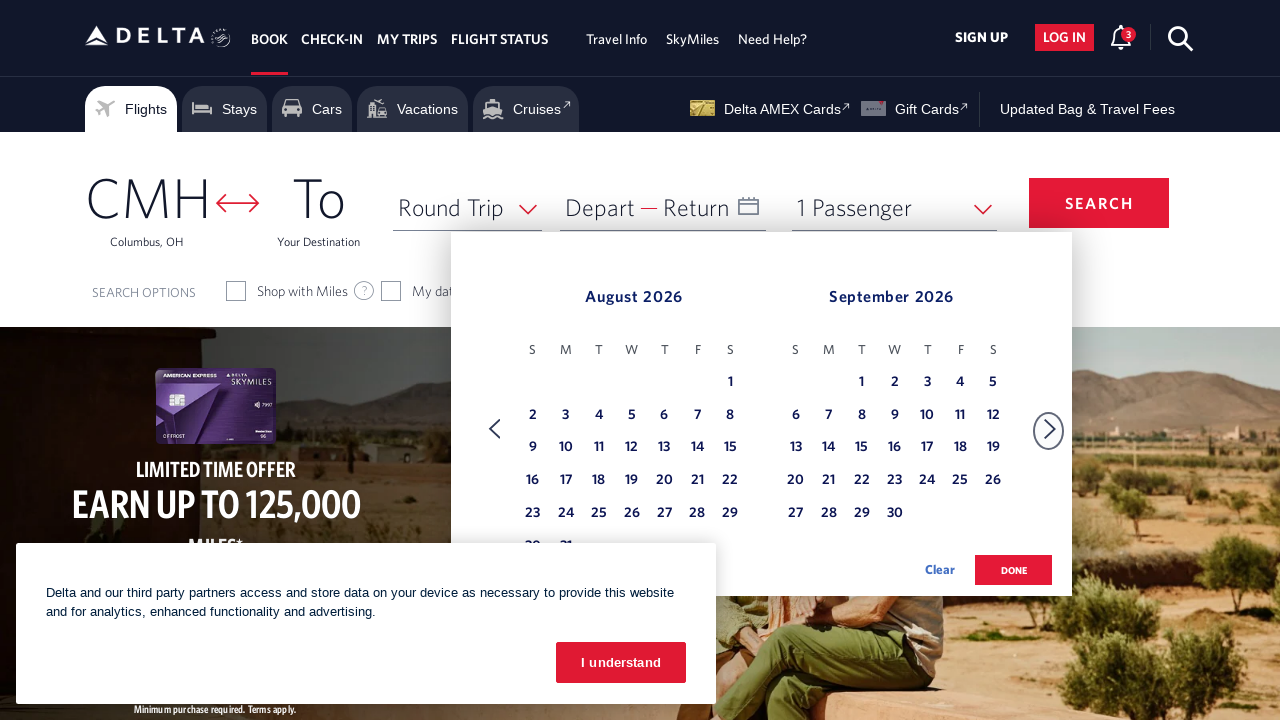

Selected departure date: 13th of August at (664, 448) on xpath=//tbody[@class='dl-datepicker-tbody-0']/tr/td >> nth=25
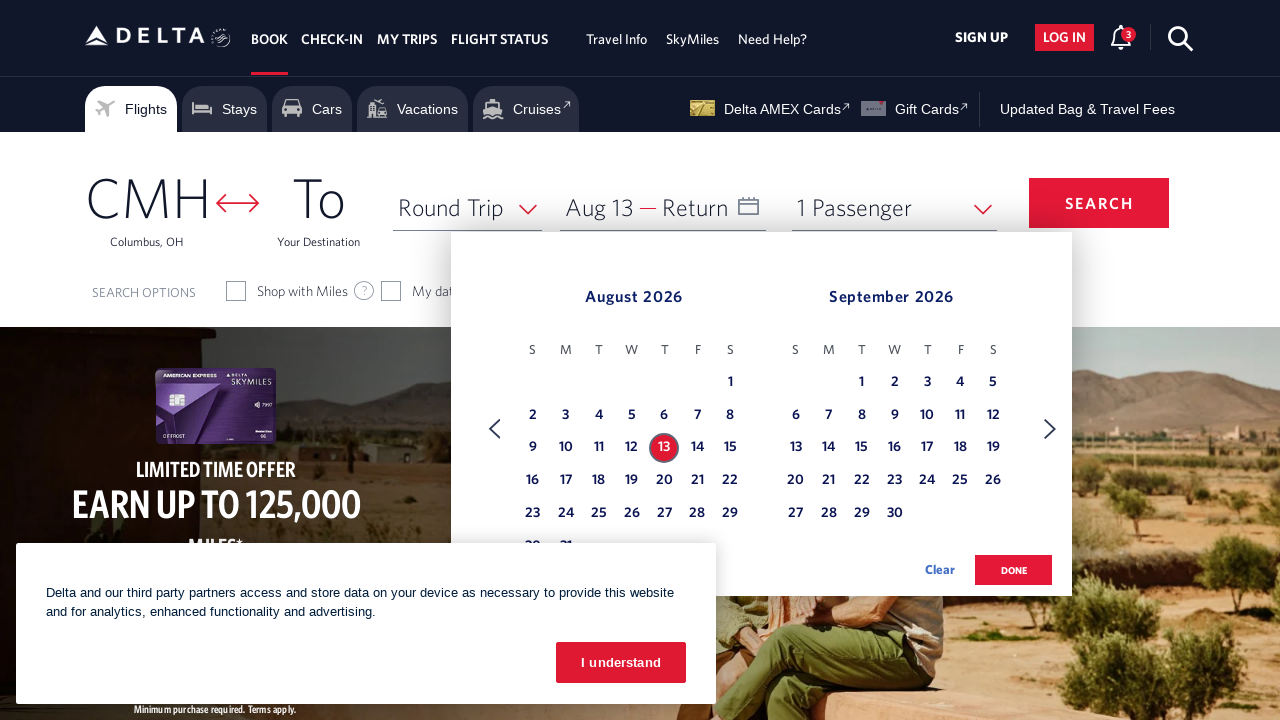

Clicked Next button to navigate to next month in return calendar at (1050, 429) on xpath=//span[text()='Next']
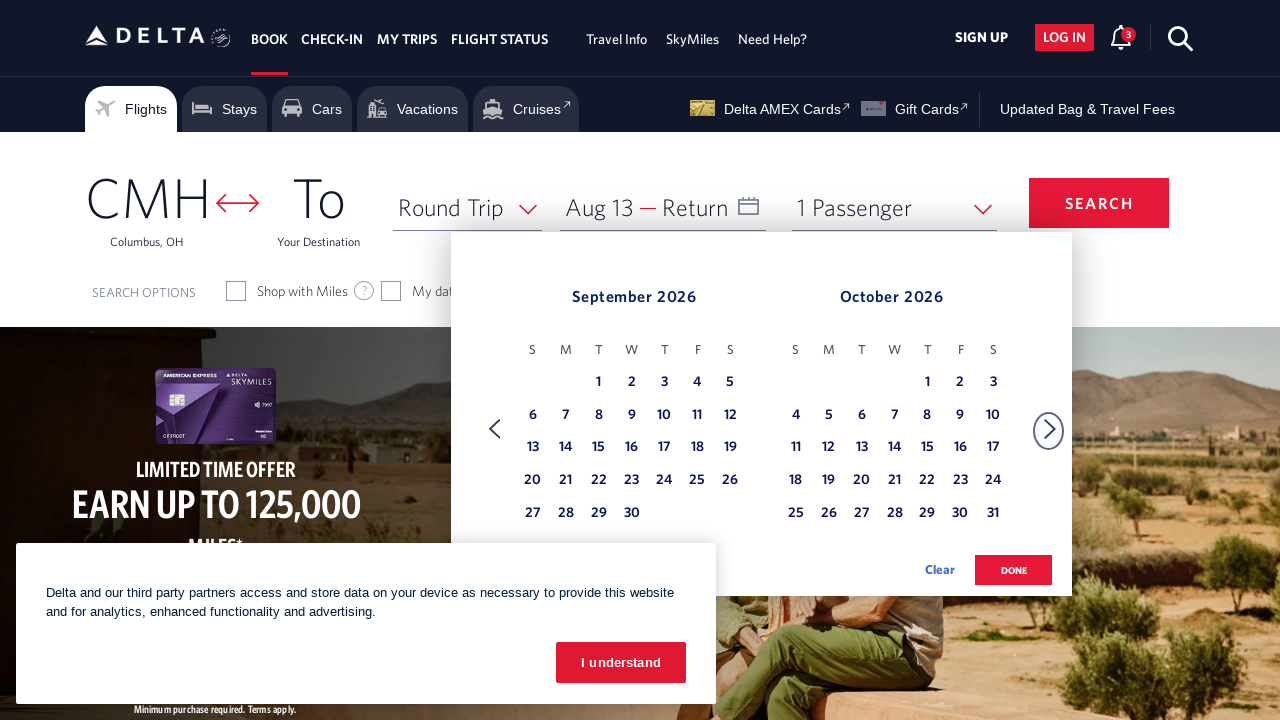

Clicked Next button to navigate to next month in return calendar at (1050, 429) on xpath=//span[text()='Next']
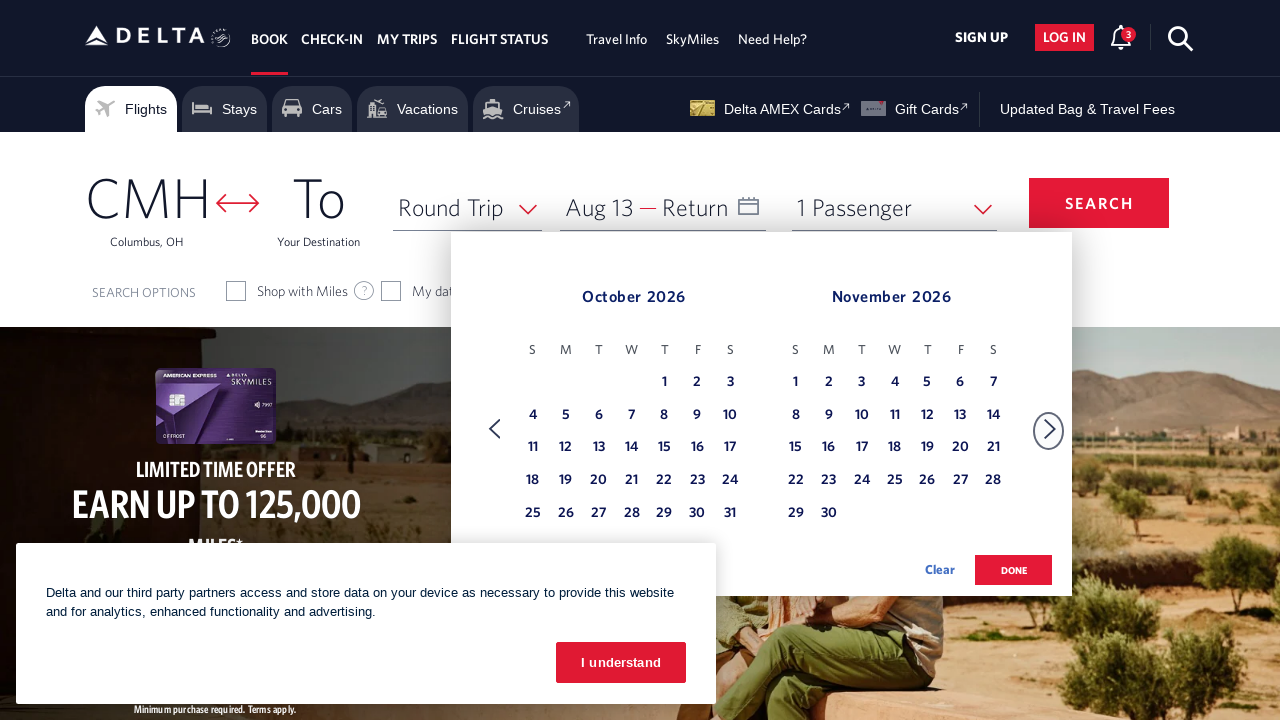

Confirmed return calendar is showing November
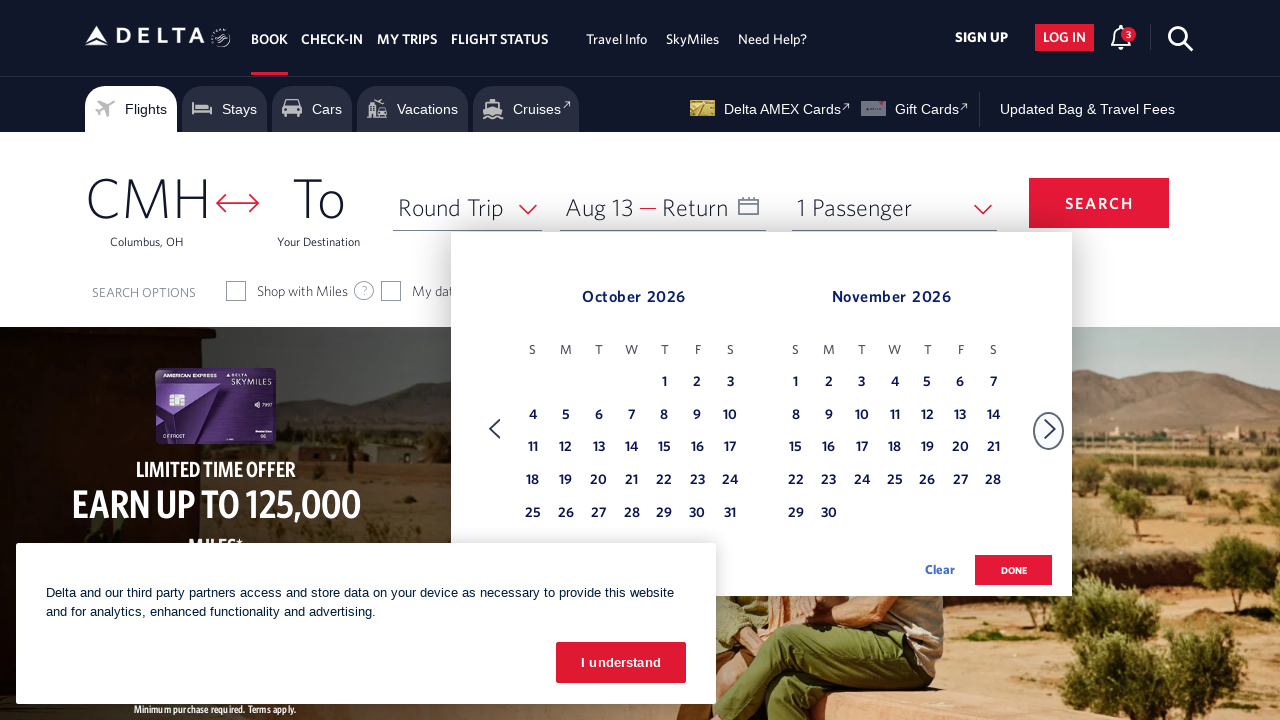

Selected return date: 30th of November at (829, 514) on xpath=//tbody[@class='dl-datepicker-tbody-1']/tr/td >> nth=36
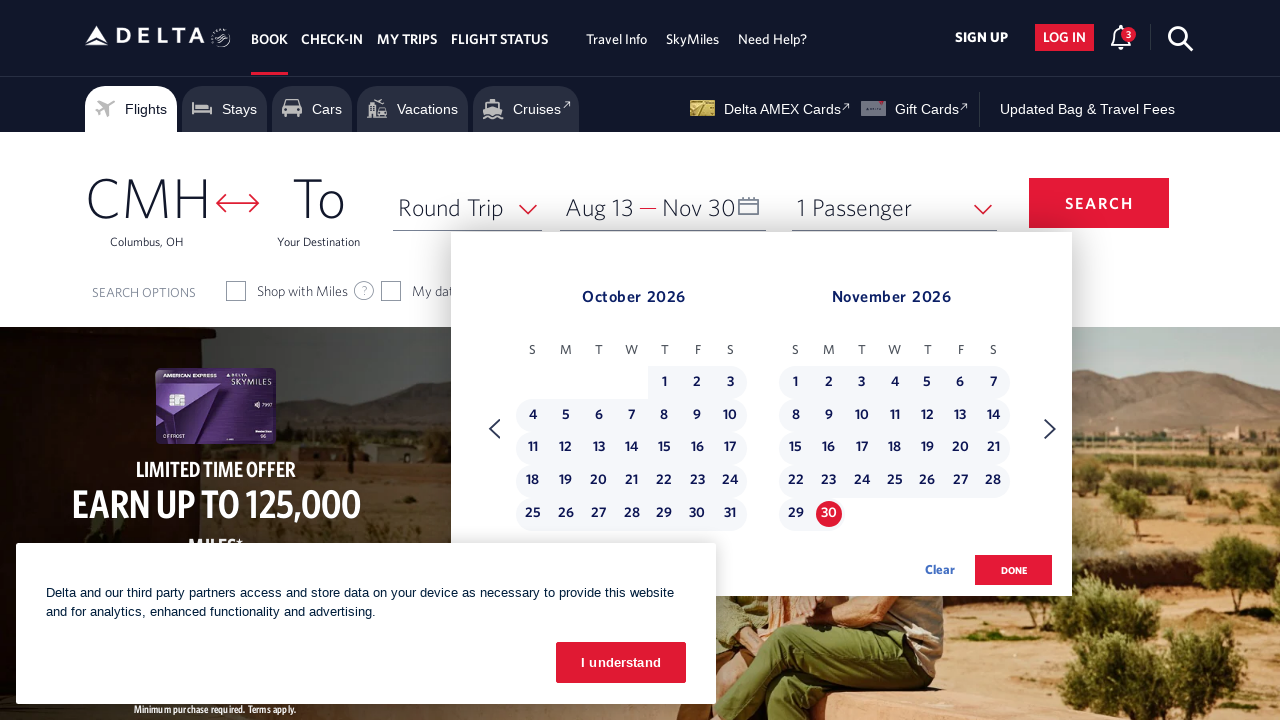

Clicked Done button to confirm date selection and close calendar at (1014, 570) on .donebutton
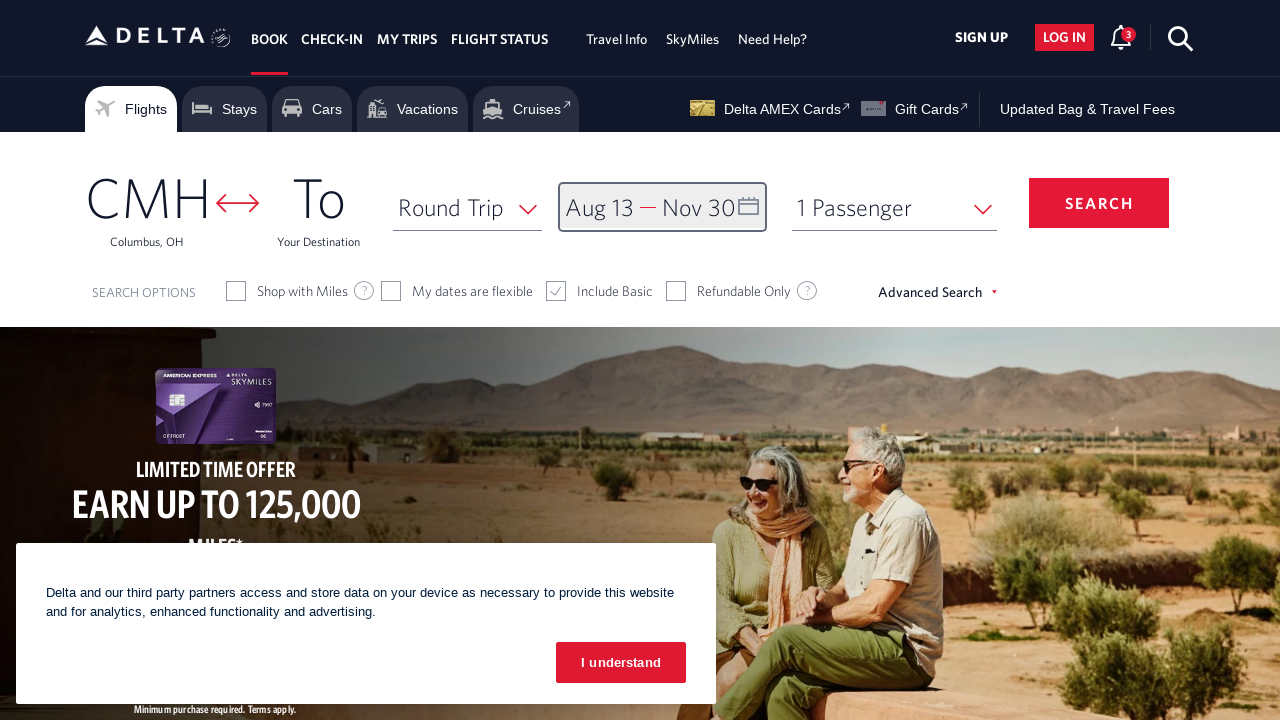

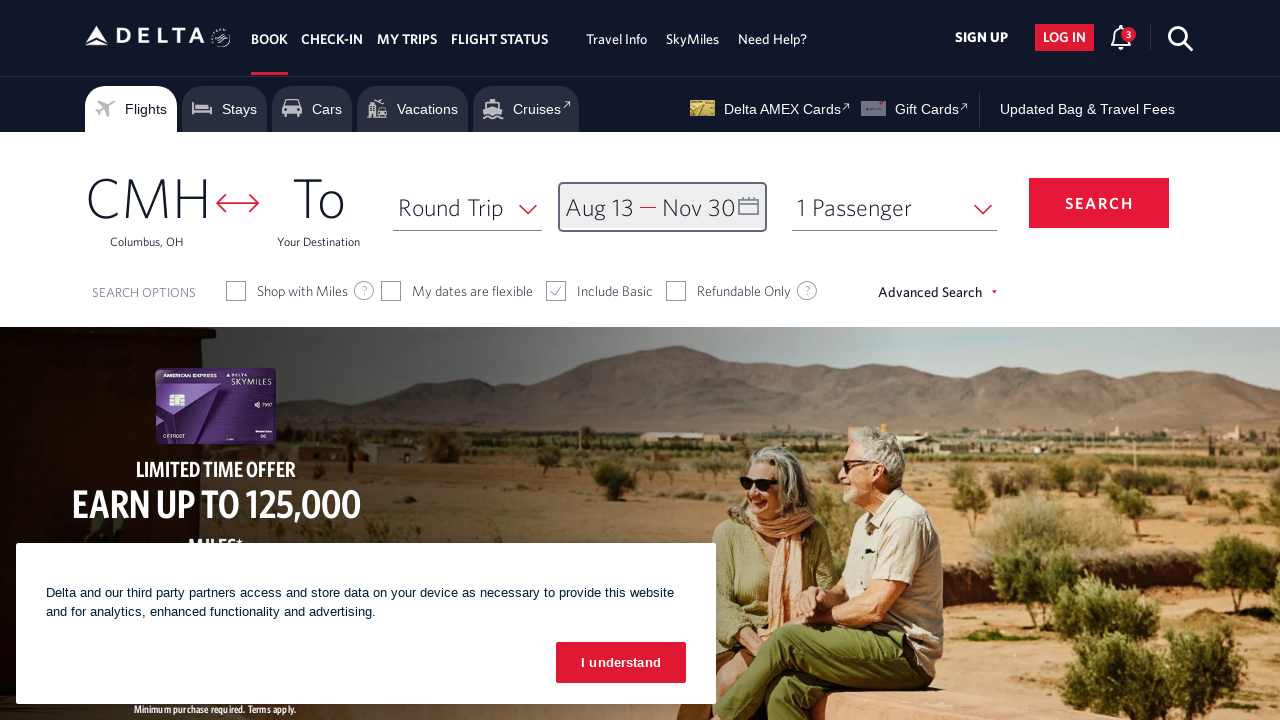